Tests dropdown selection functionality by selecting options using different methods (visible text, index, and value) and retrieving all available options

Starting URL: https://v1.training-support.net/selenium/selects

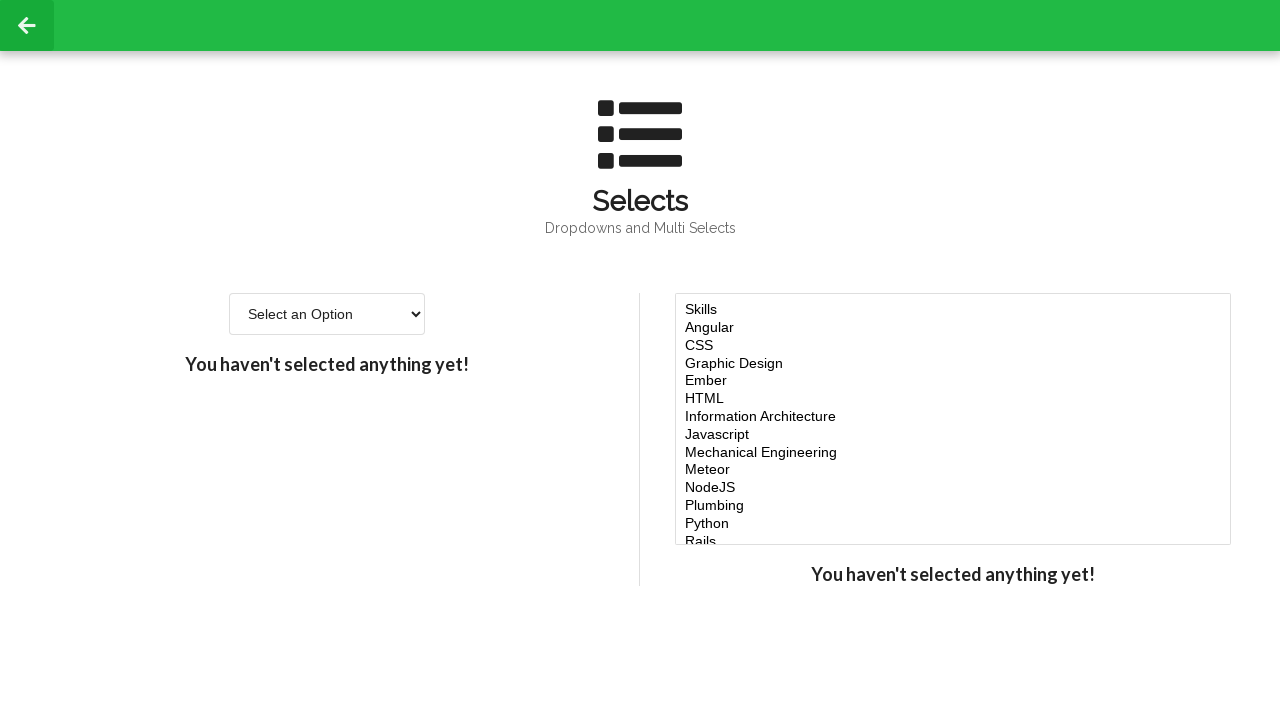

Located the single-select dropdown element
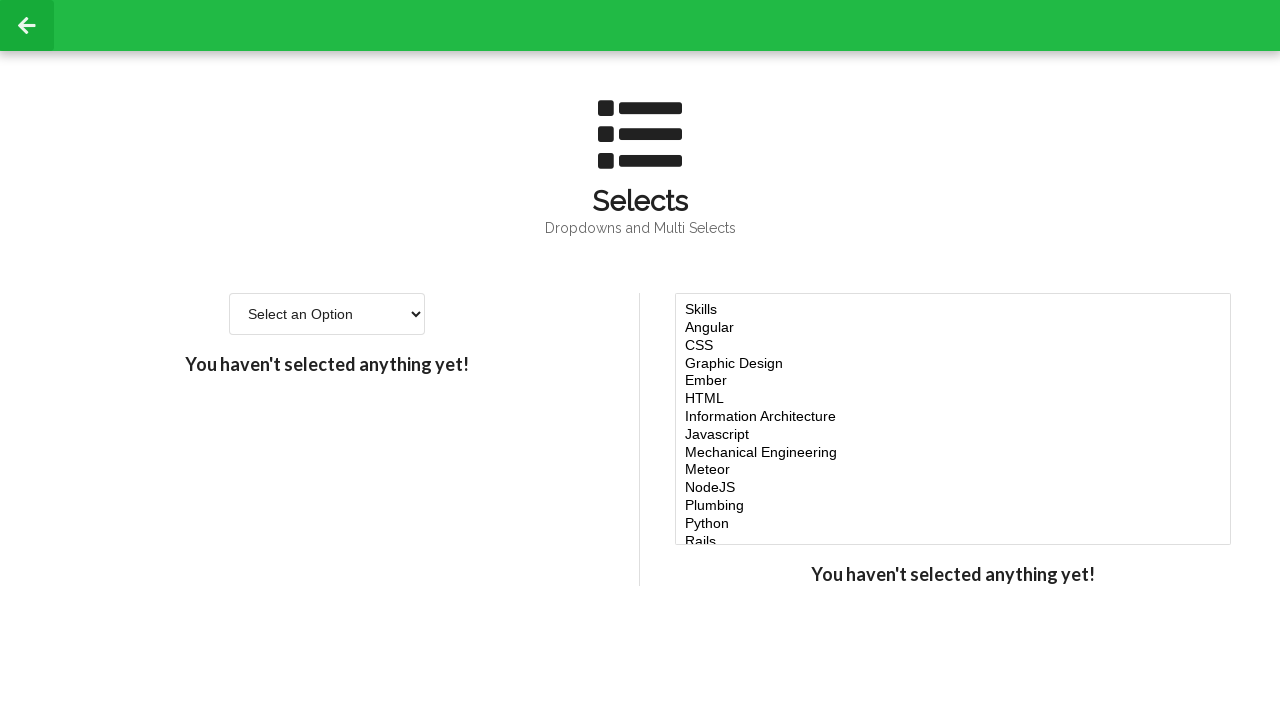

Selected 'Option 2' by visible text on #single-select
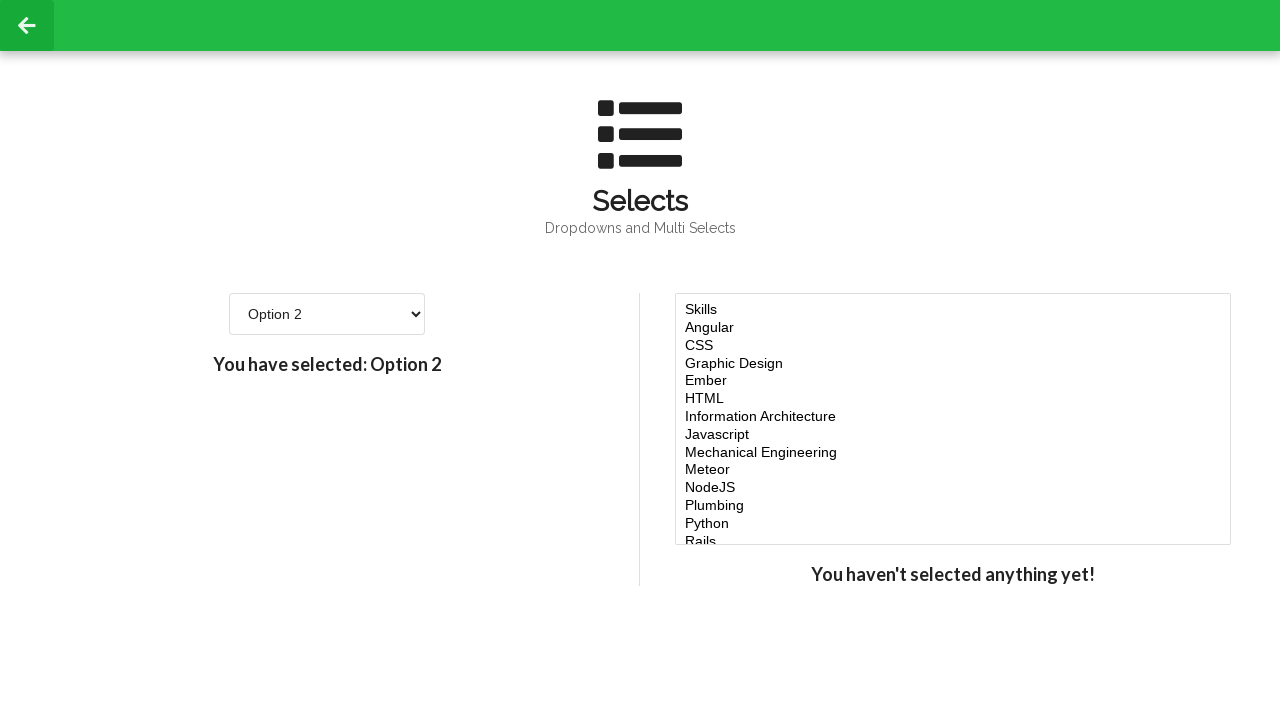

Selected option at index 3 (4th option) on #single-select
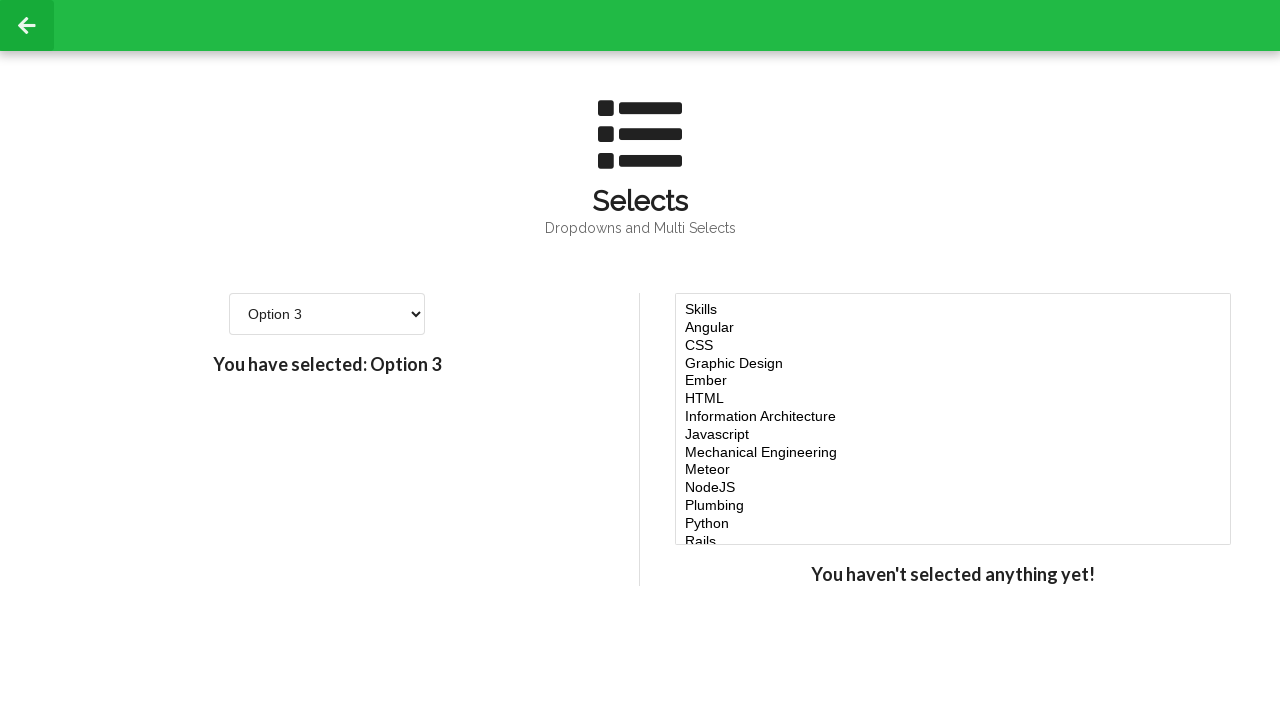

Selected option by value '4' on #single-select
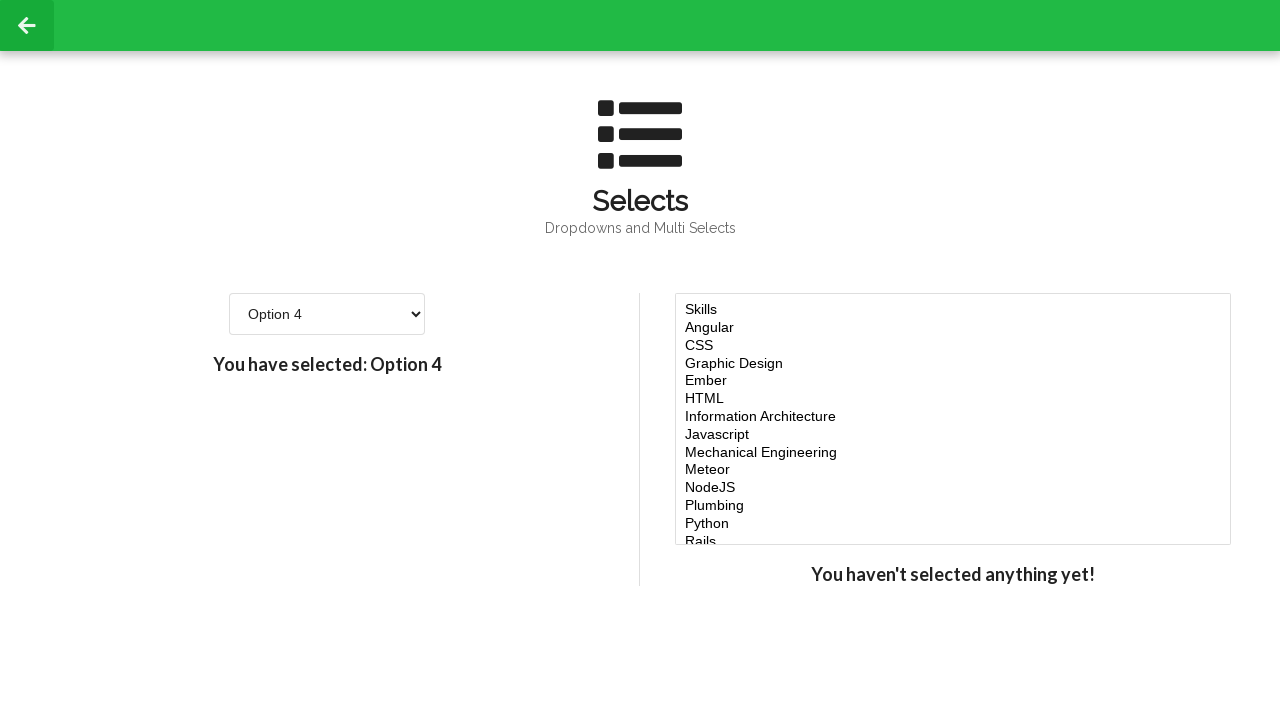

Retrieved all available options from the dropdown
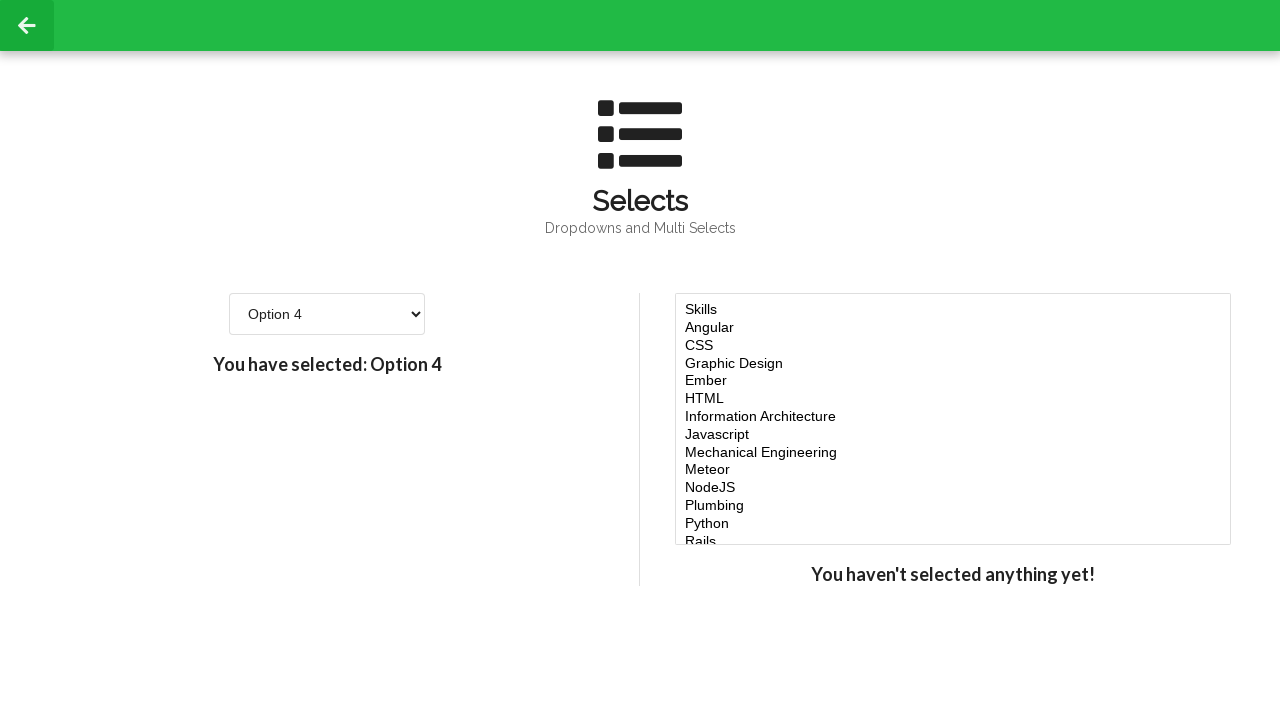

Printed all options: ['Select an Option', 'Option 1', 'Option 2', 'Option 3', 'Option 4', 'Option 5', 'Option 6']
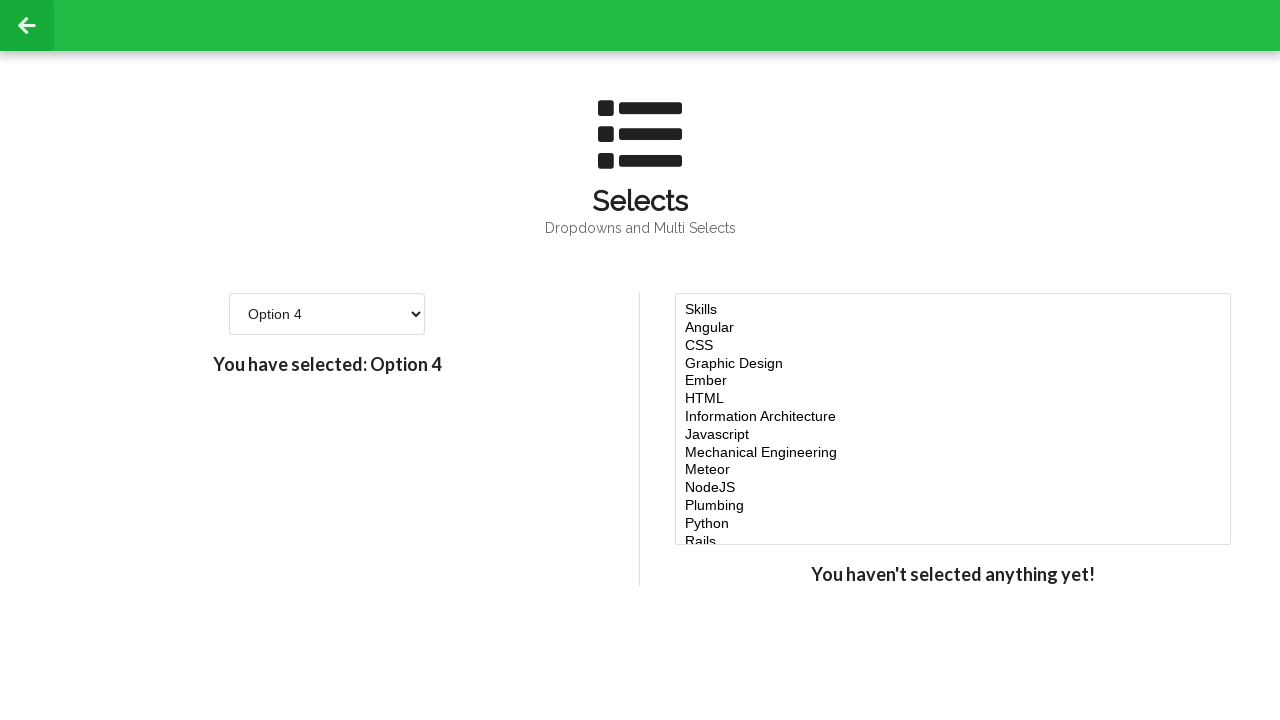

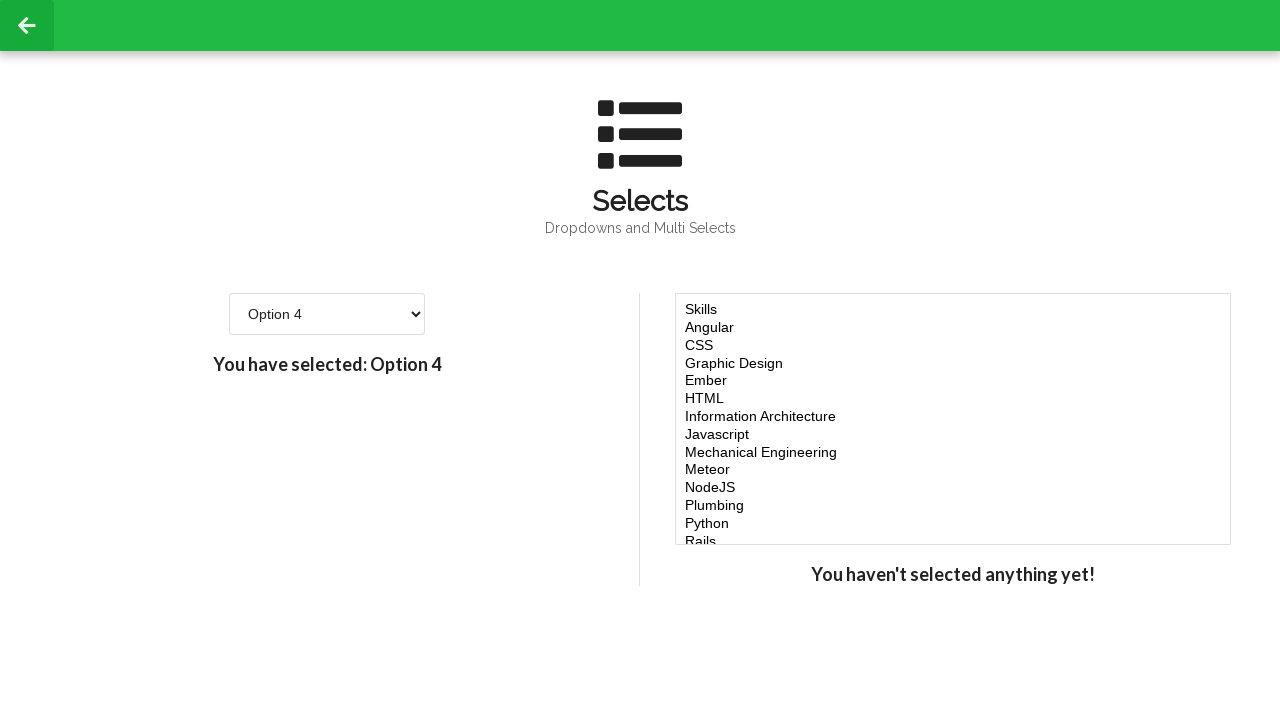